Tests basic browser navigation on IUT university website by clicking a link to the Admission page, then using browser back, forward, and refresh functions.

Starting URL: https://www.iutoic-dhaka.edu/campus_life/discover_iut

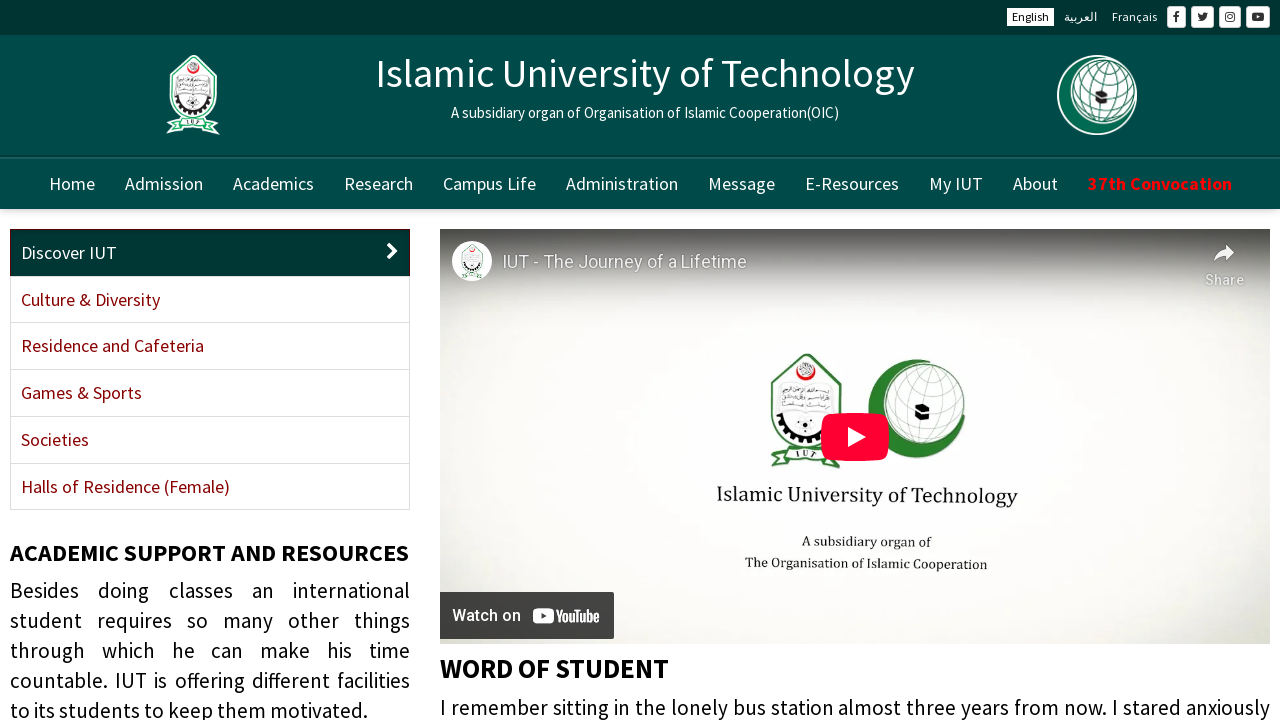

Clicked link to navigate to Admission page at (166, 469) on xpath=//*[@id='app']/div[3]/div[1]/div/div[1]/ul/li[1]/a
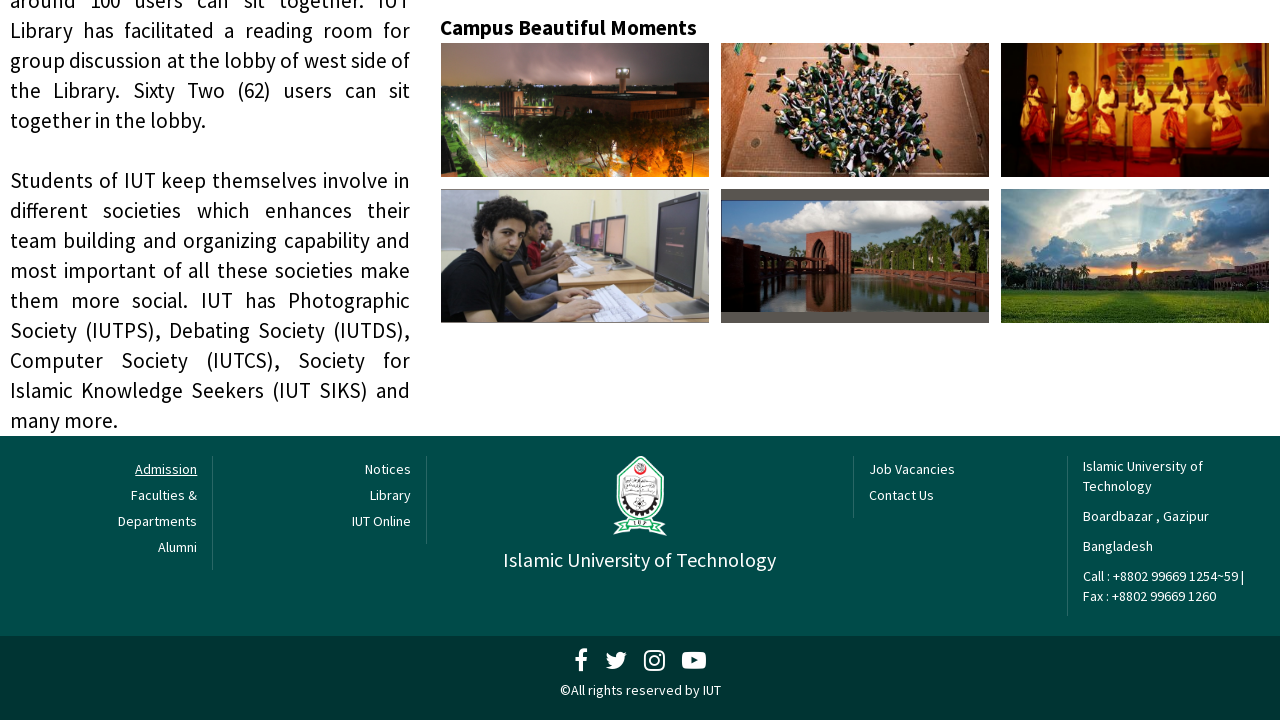

Navigated back to Discover IUT page using browser back button
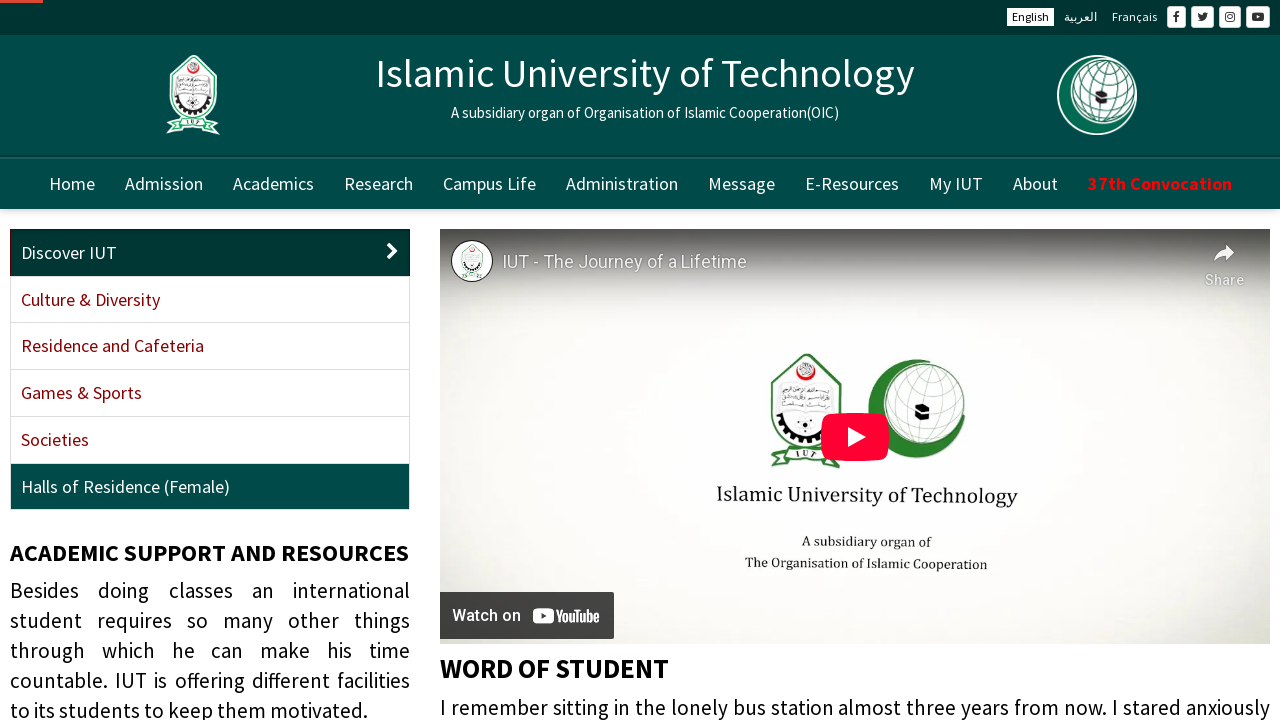

Navigated forward to Admission page using browser forward button
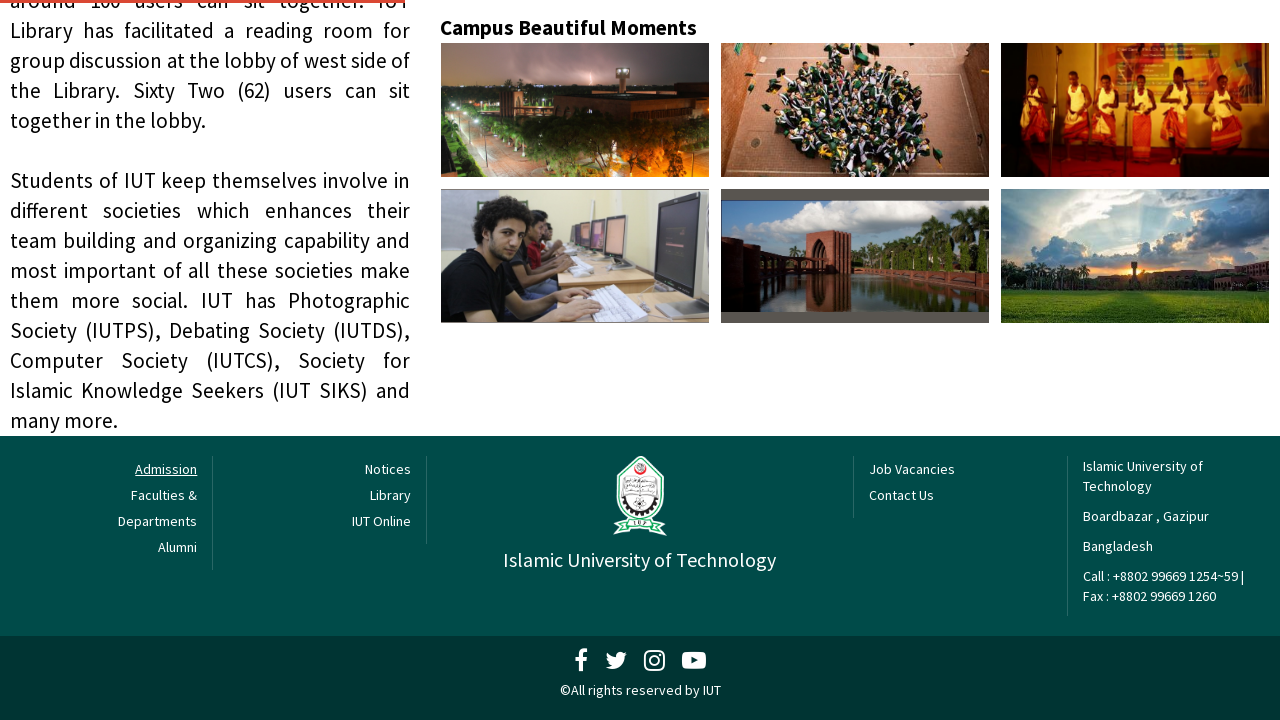

Refreshed the current Admission page
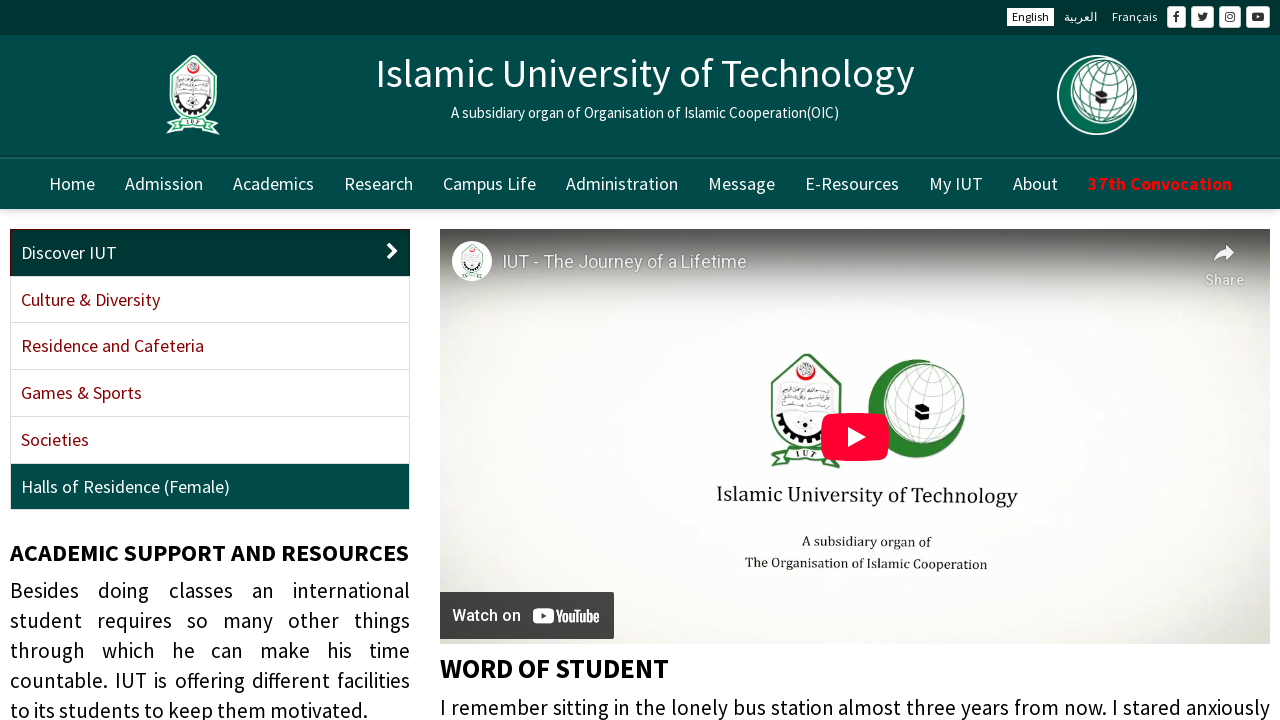

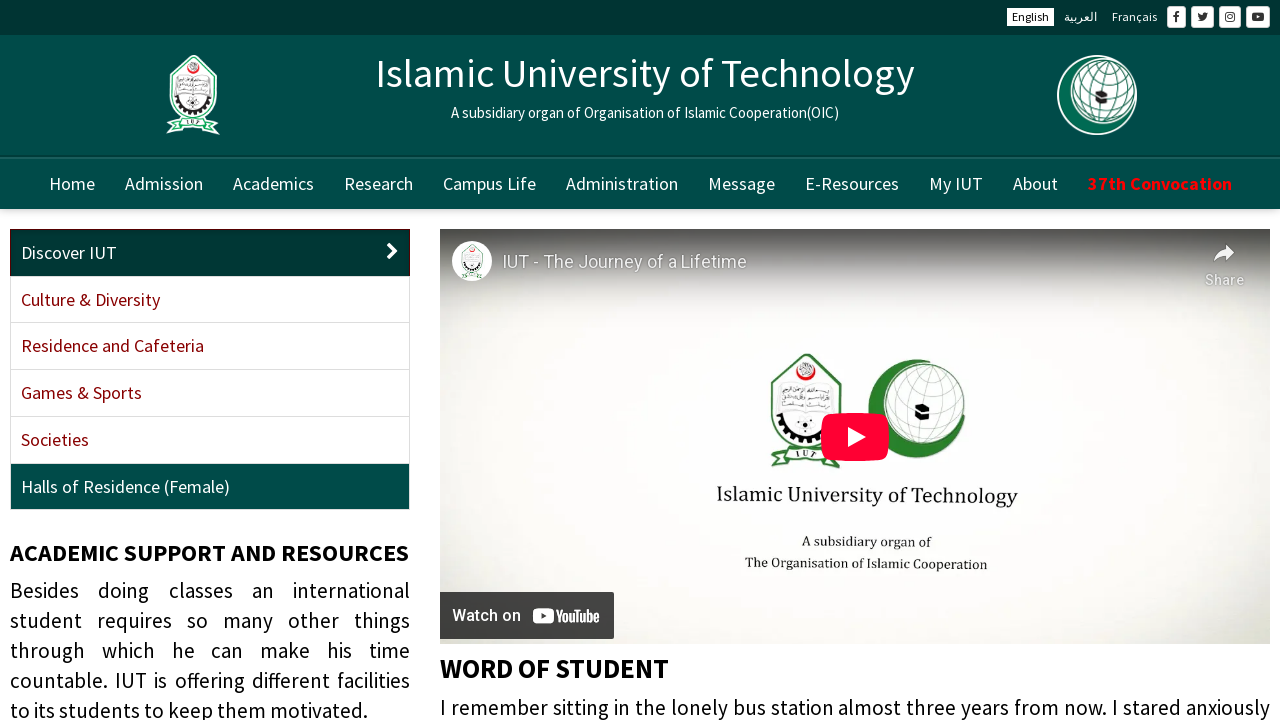